Tests navigation through the Shifting Content section by clicking on the menu link, then Example 1, and verifying menu items are present on the page.

Starting URL: https://the-internet.herokuapp.com/

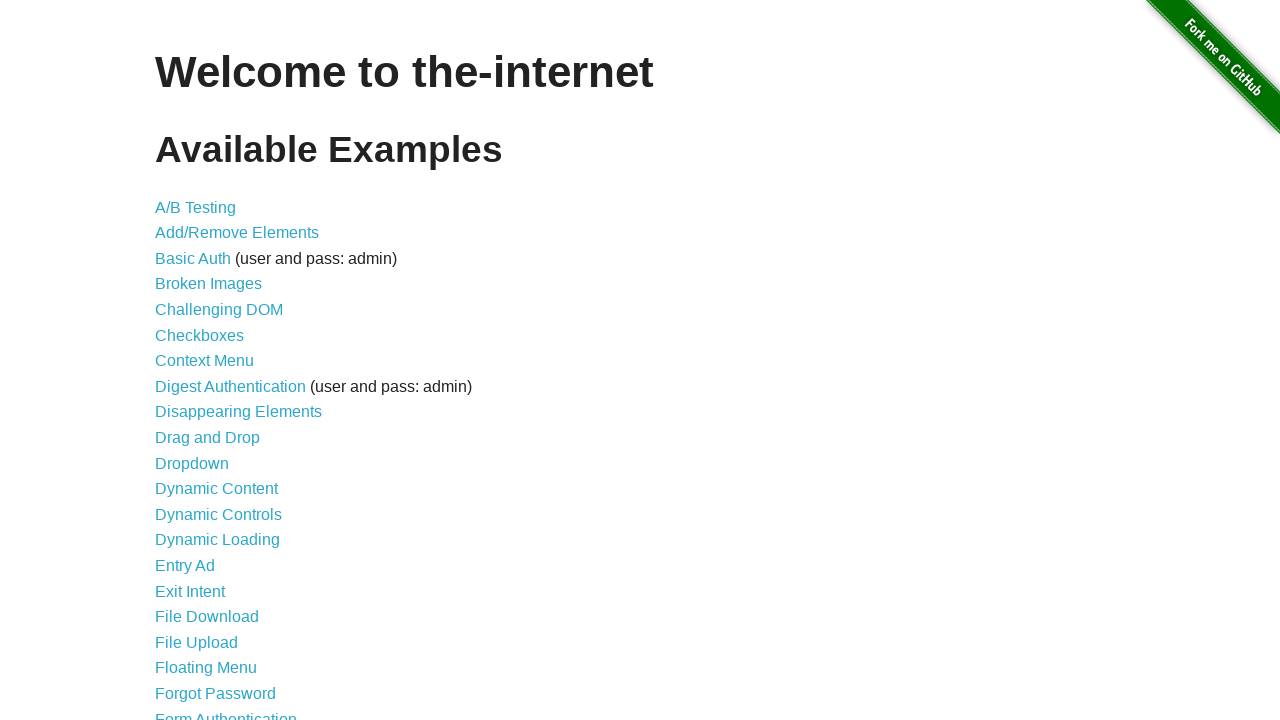

Clicked on Shifting Content link at (212, 523) on a:text('Shifting Content')
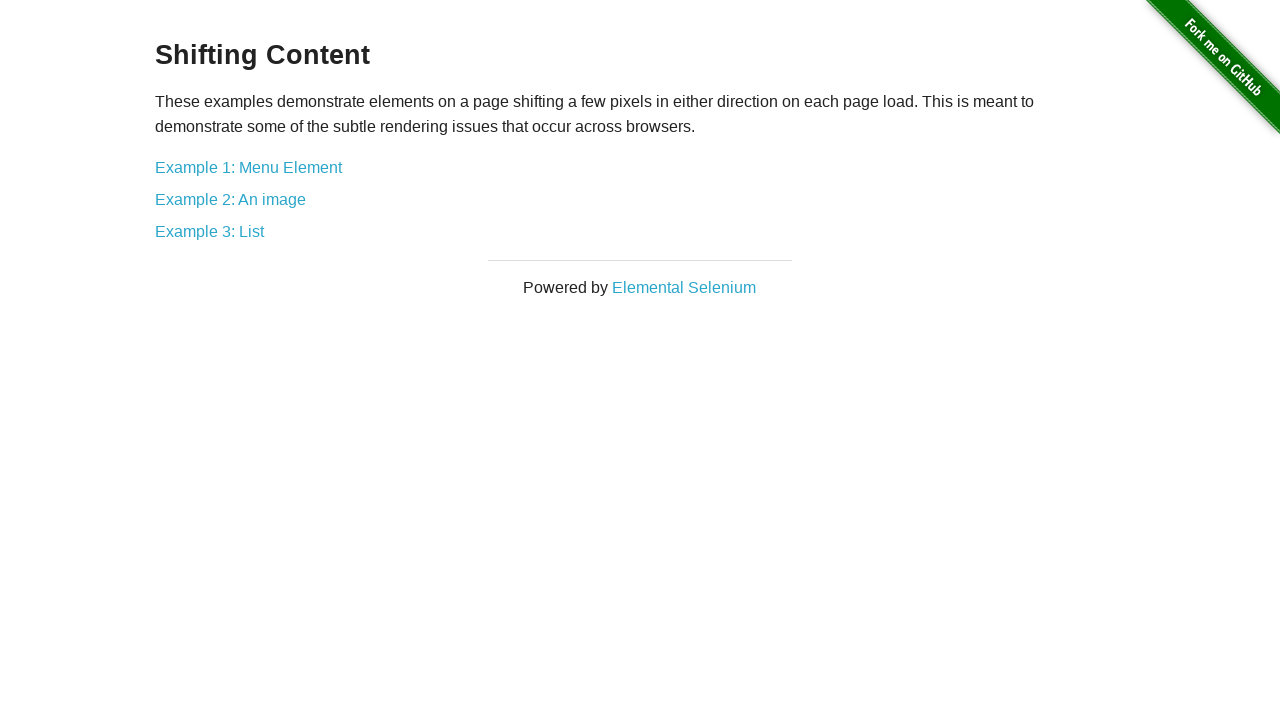

Clicked on Example 1: Menu Element link at (248, 167) on a:text('Example 1: Menu Element')
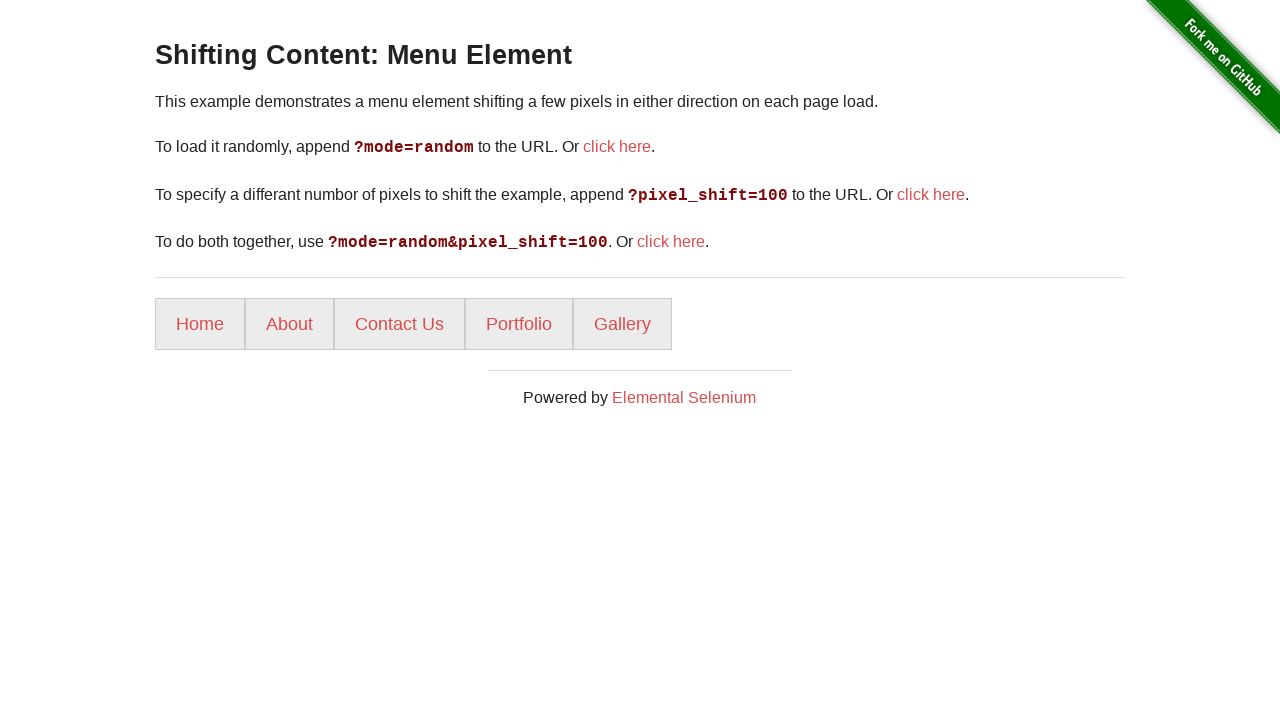

Menu items loaded and verified on the page
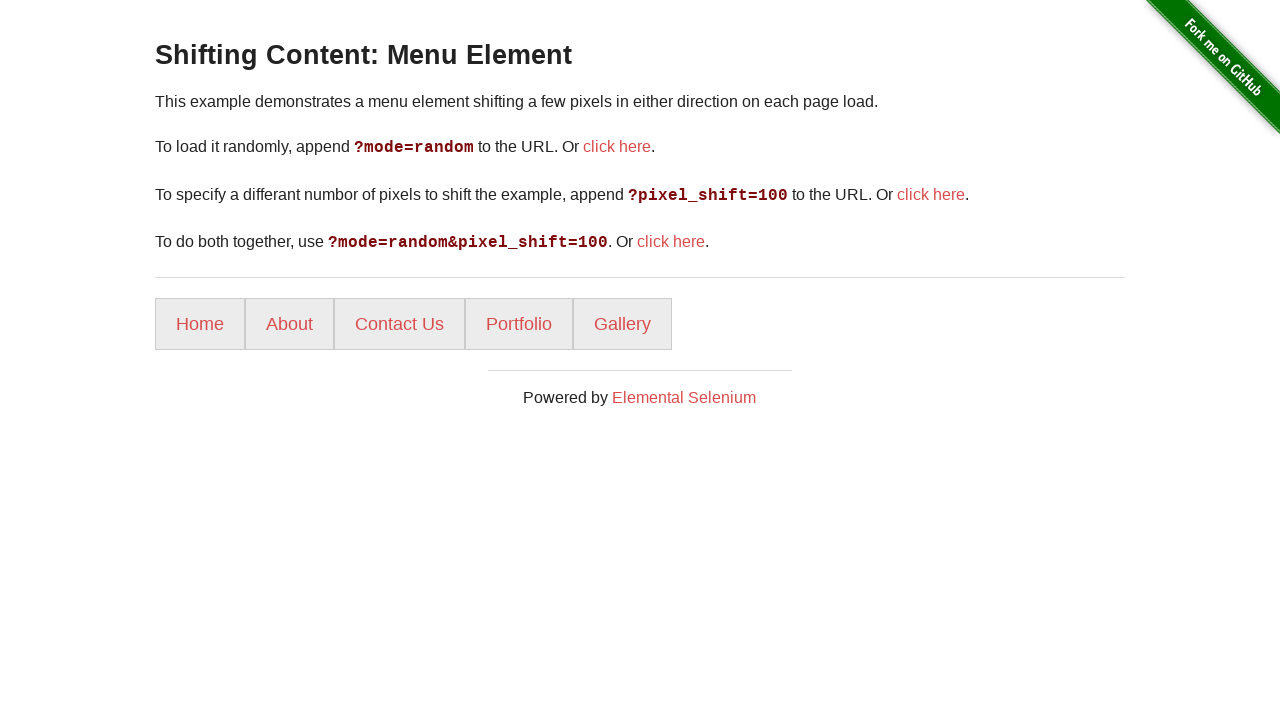

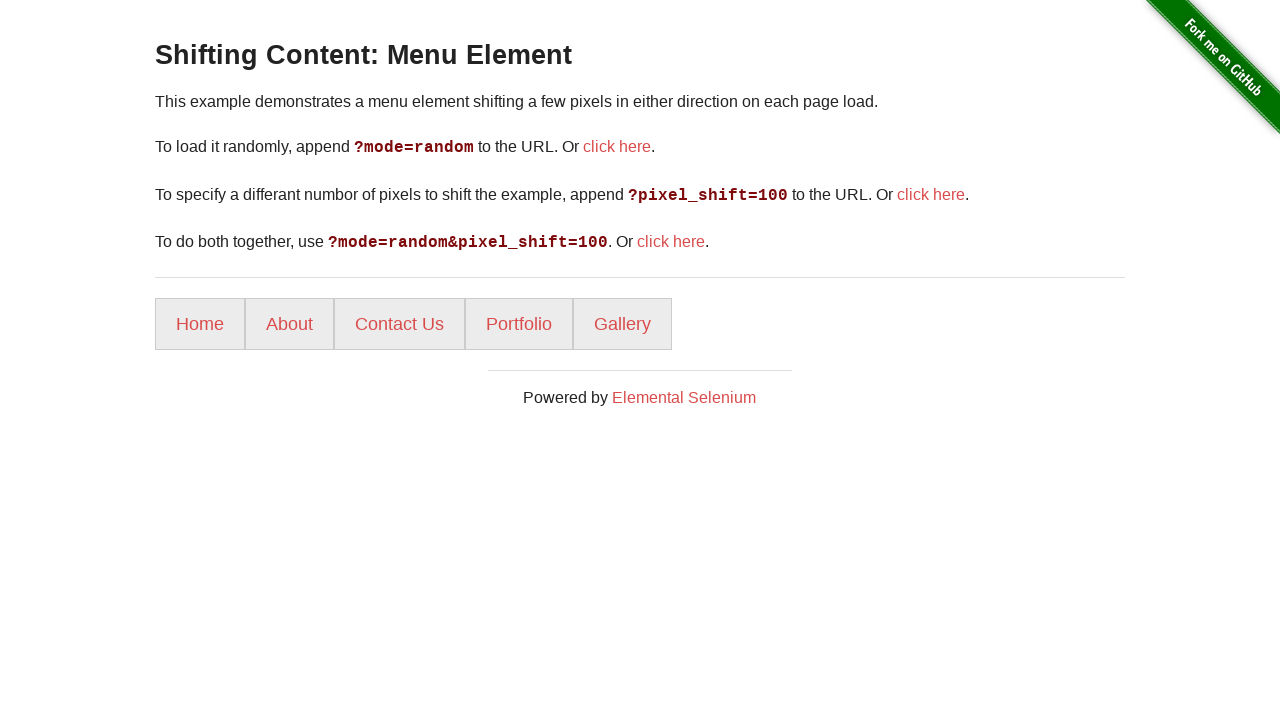